Navigates to Selenium Java API documentation and clicks on the org.openqa.selenium package link

Starting URL: https://www.selenium.dev/selenium/docs/api/java/index.html?overview-summary.html

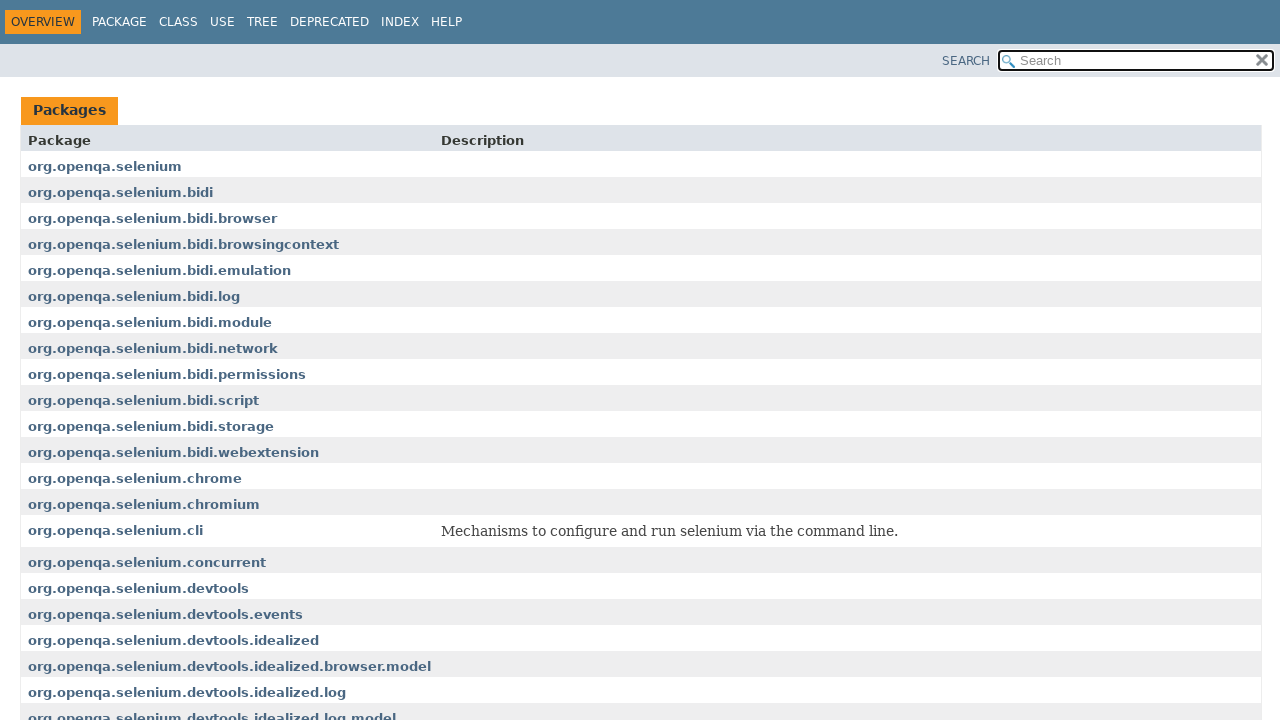

Navigated to Selenium Java API documentation
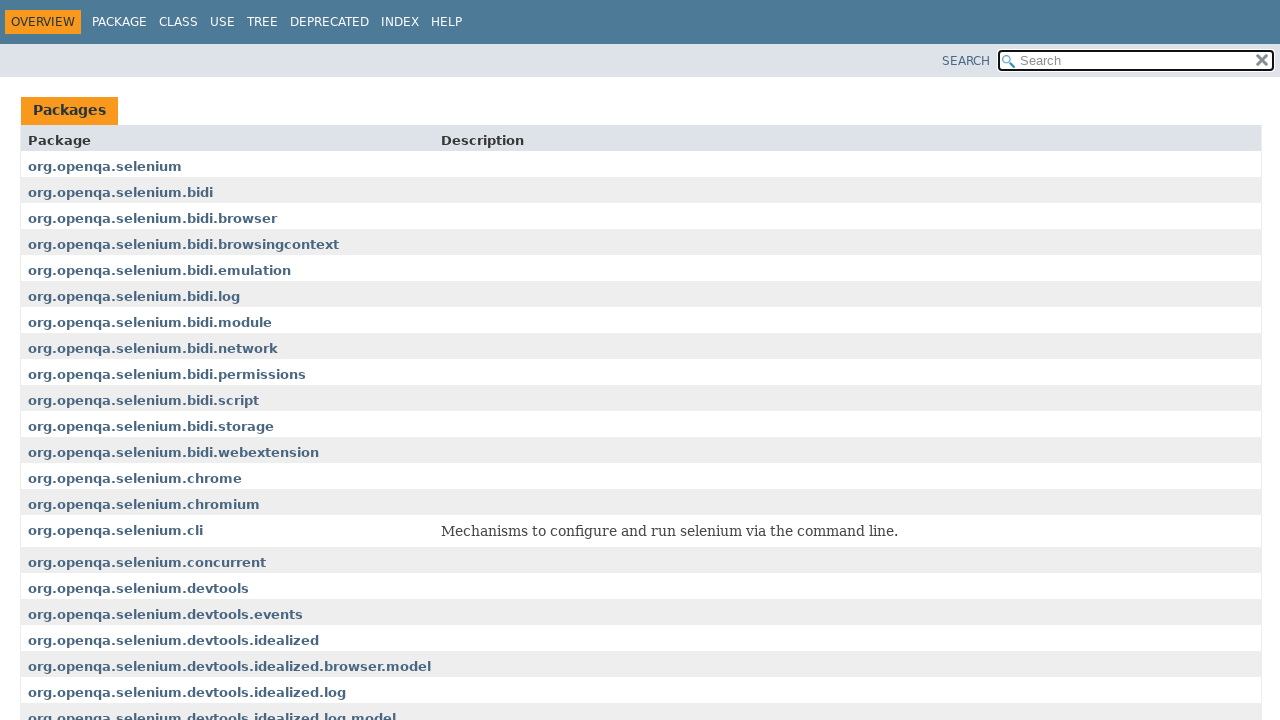

Clicked on the org.openqa.selenium package link at (105, 166) on xpath=//a[normalize-space()='org.openqa.selenium']
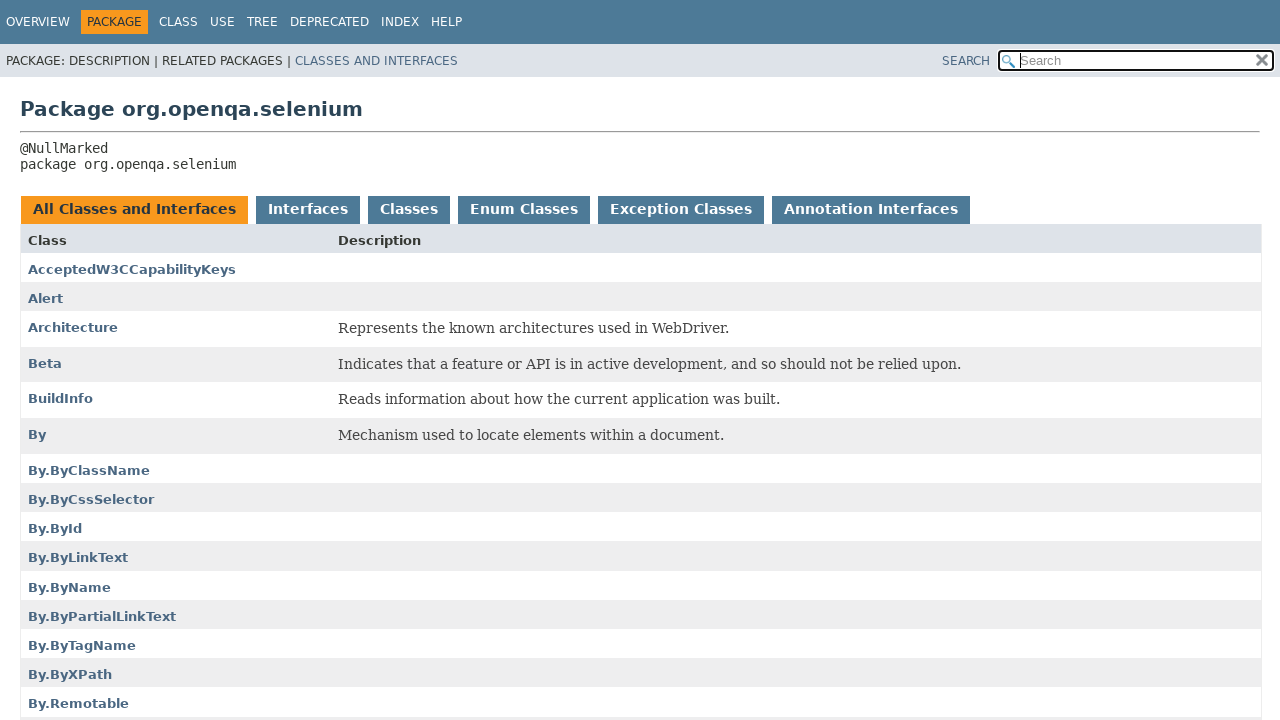

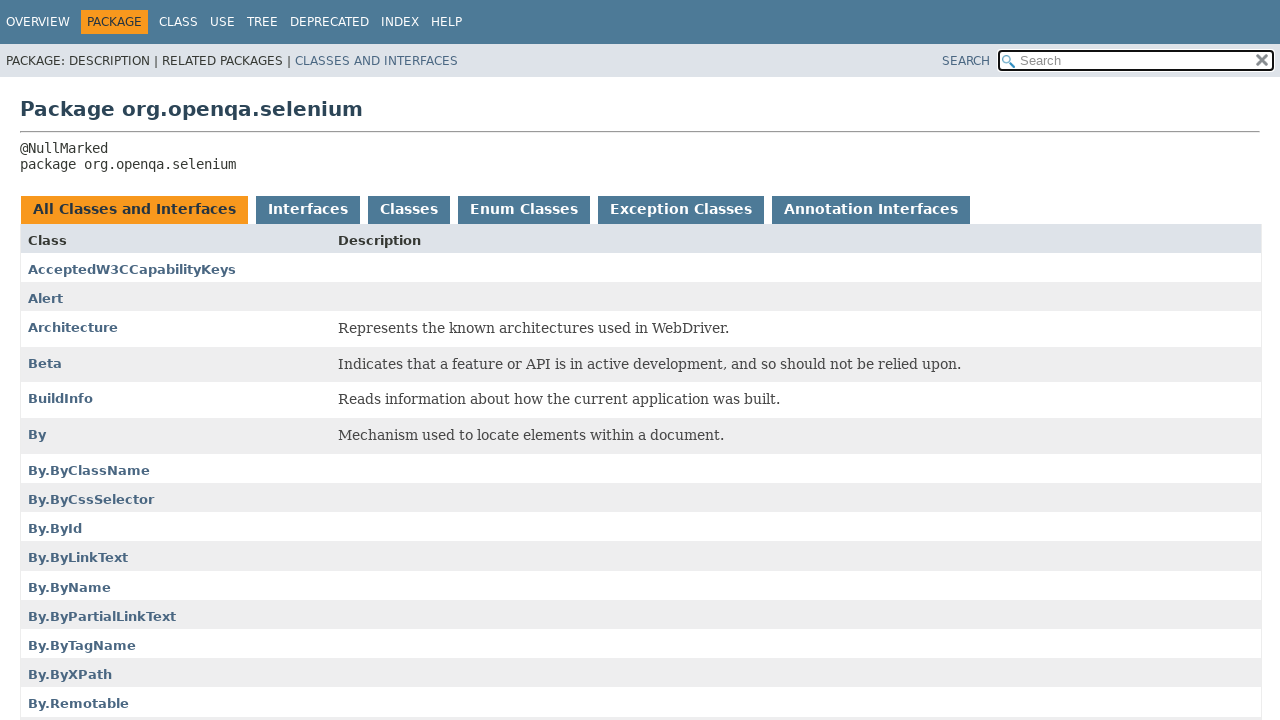